Navigates to Flipkart homepage and checks if the "My Profile" element is visible on the page

Starting URL: https://www.flipkart.com/

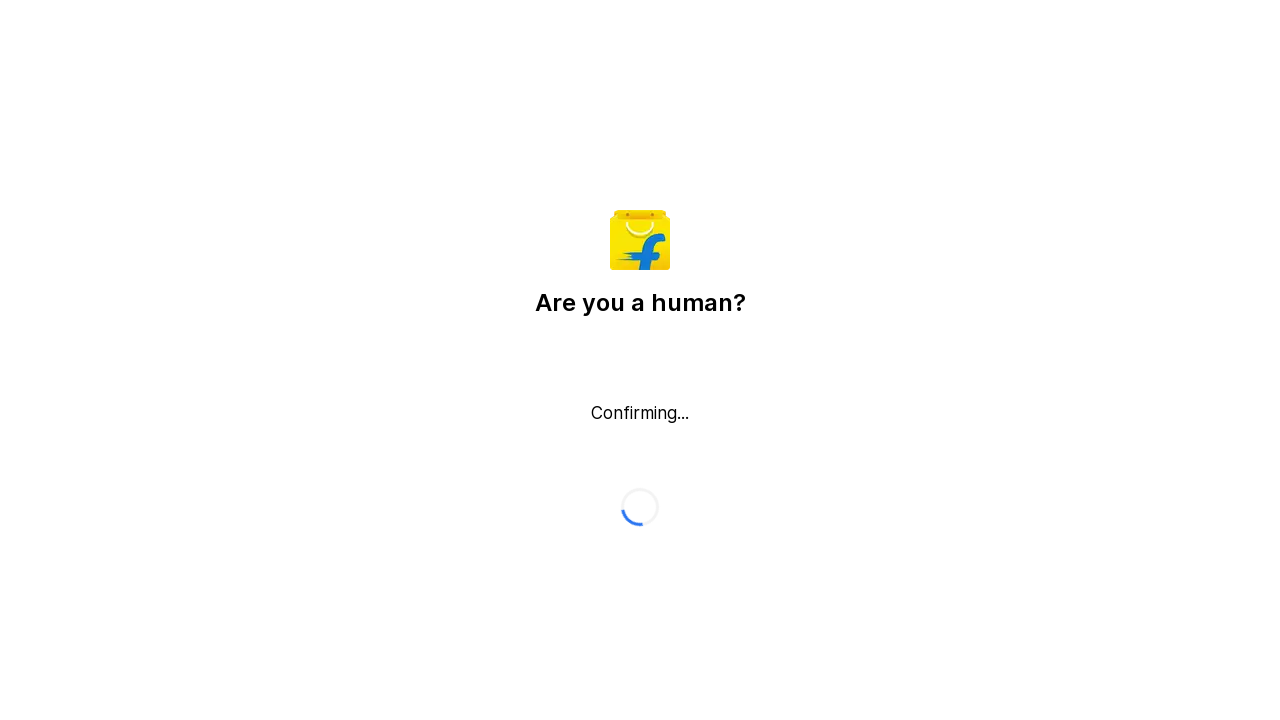

Located 'My Profile' element on the page
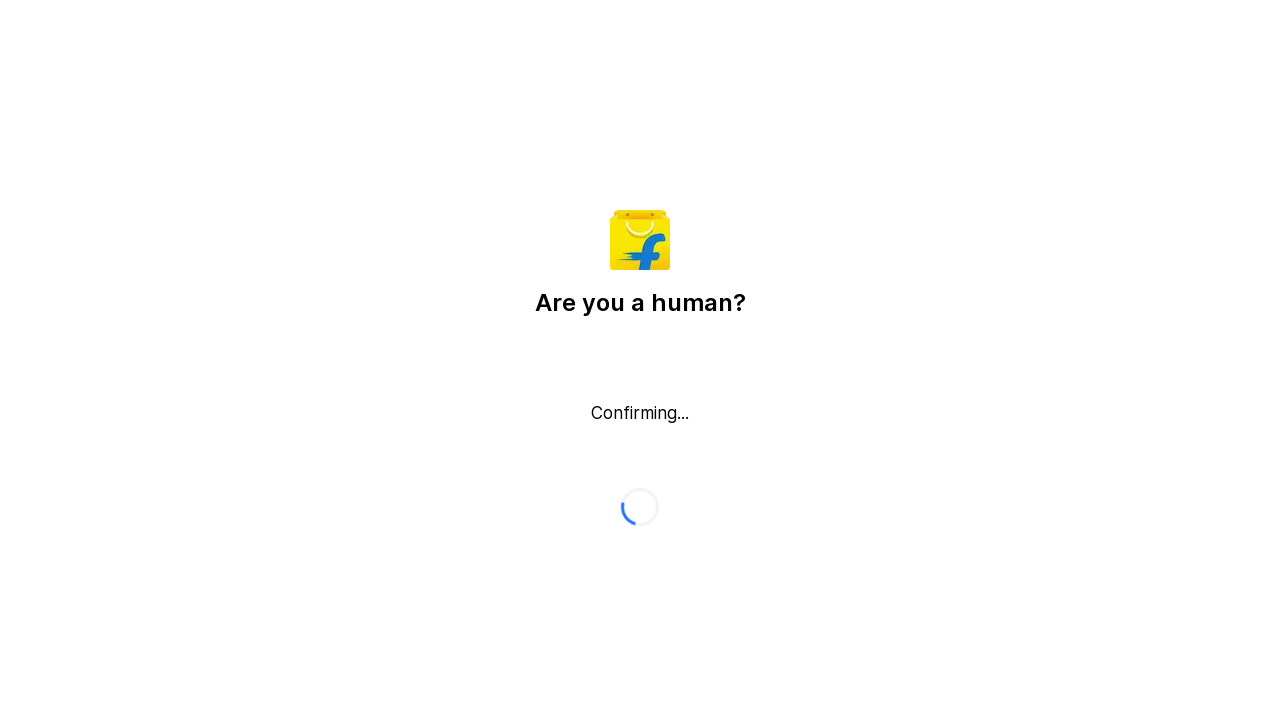

Checked visibility status of 'My Profile' element
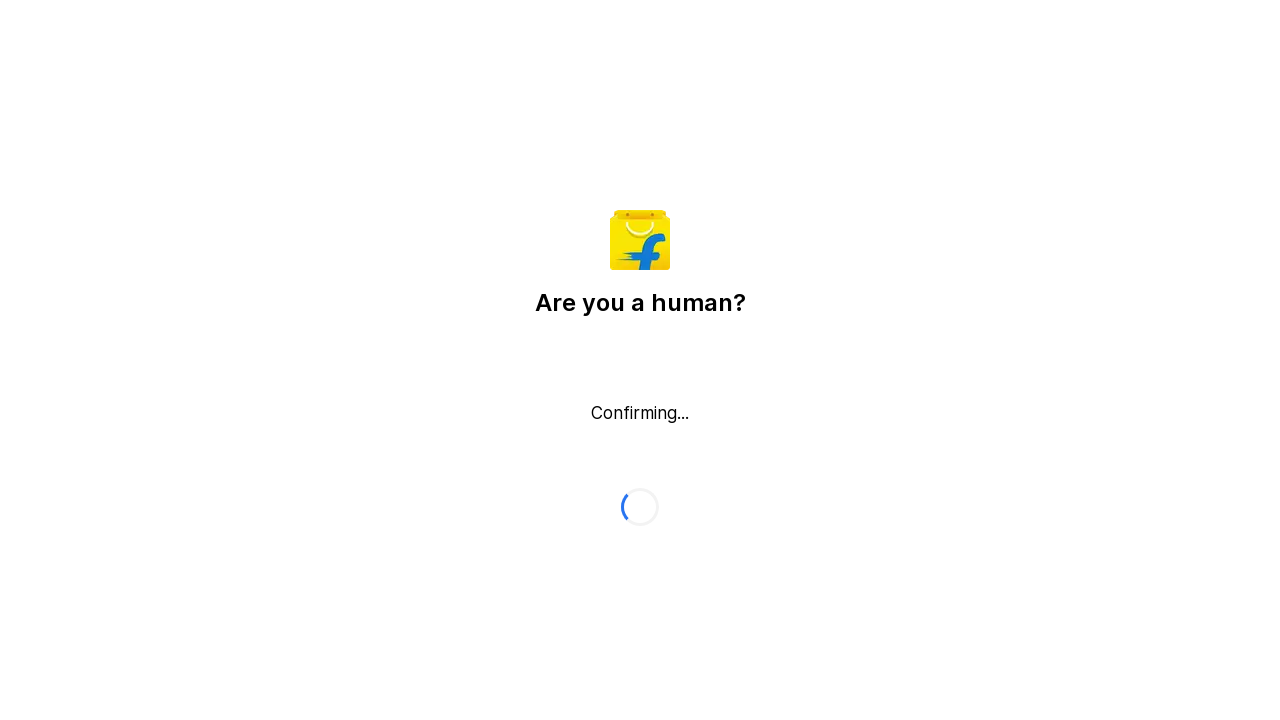

'My Profile' element is not visible on the page
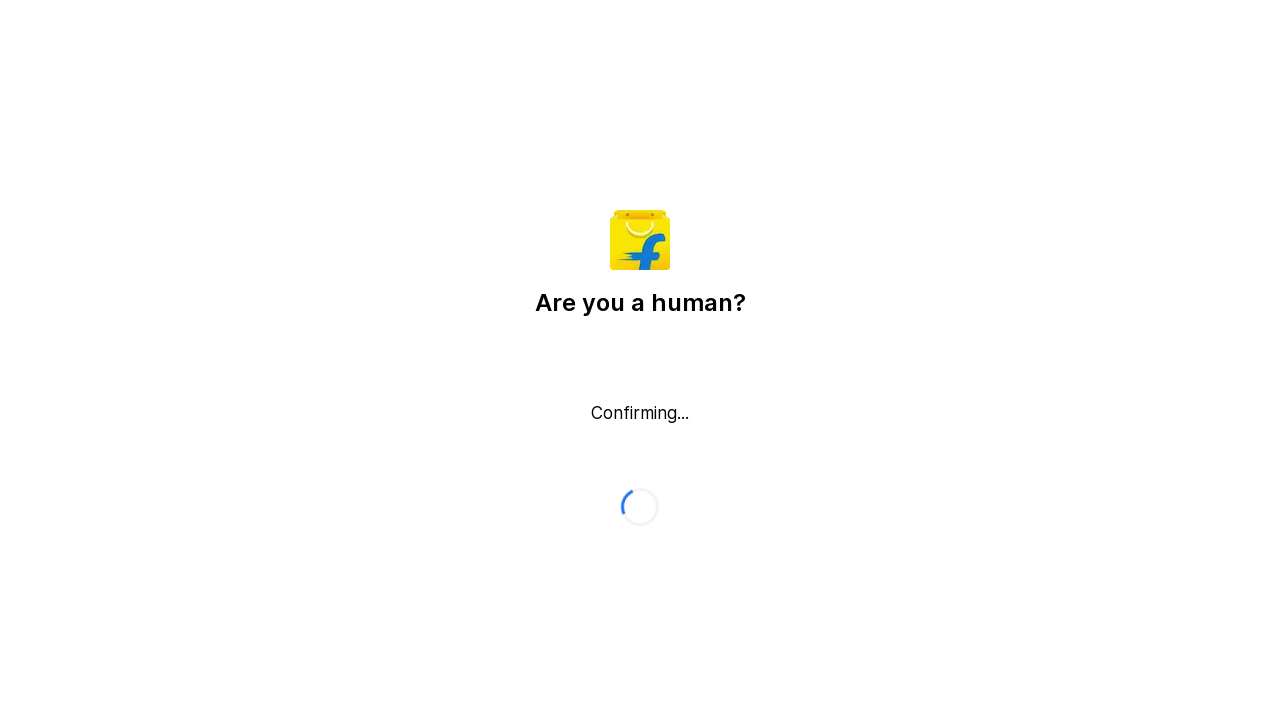

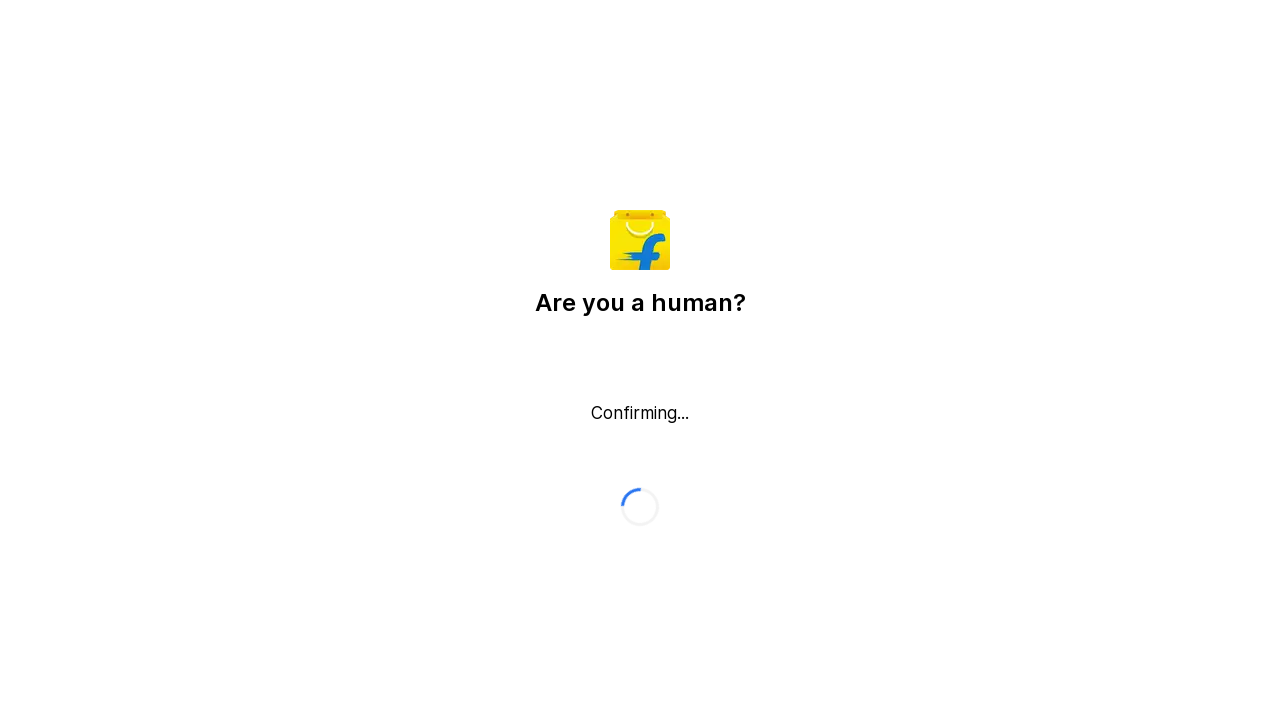